Tests marking all todo items as completed using the toggle-all checkbox

Starting URL: https://demo.playwright.dev/todomvc

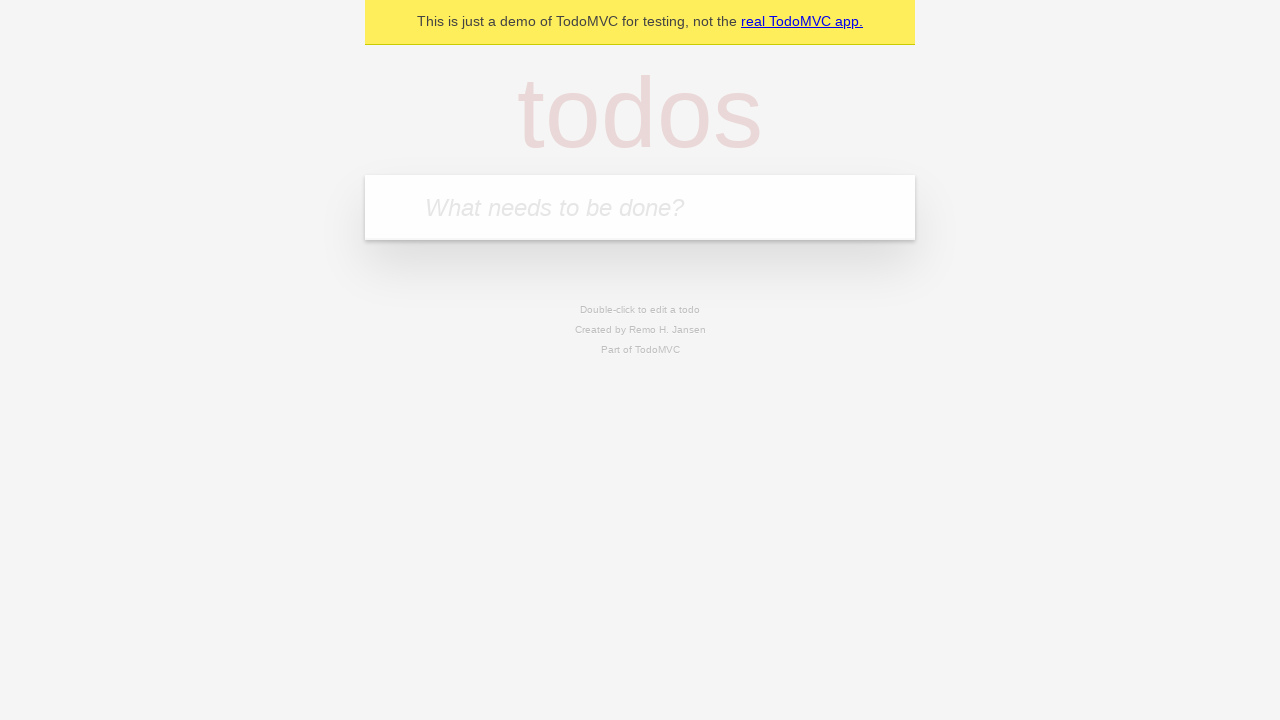

Filled new todo input with 'buy some cheese' on .new-todo
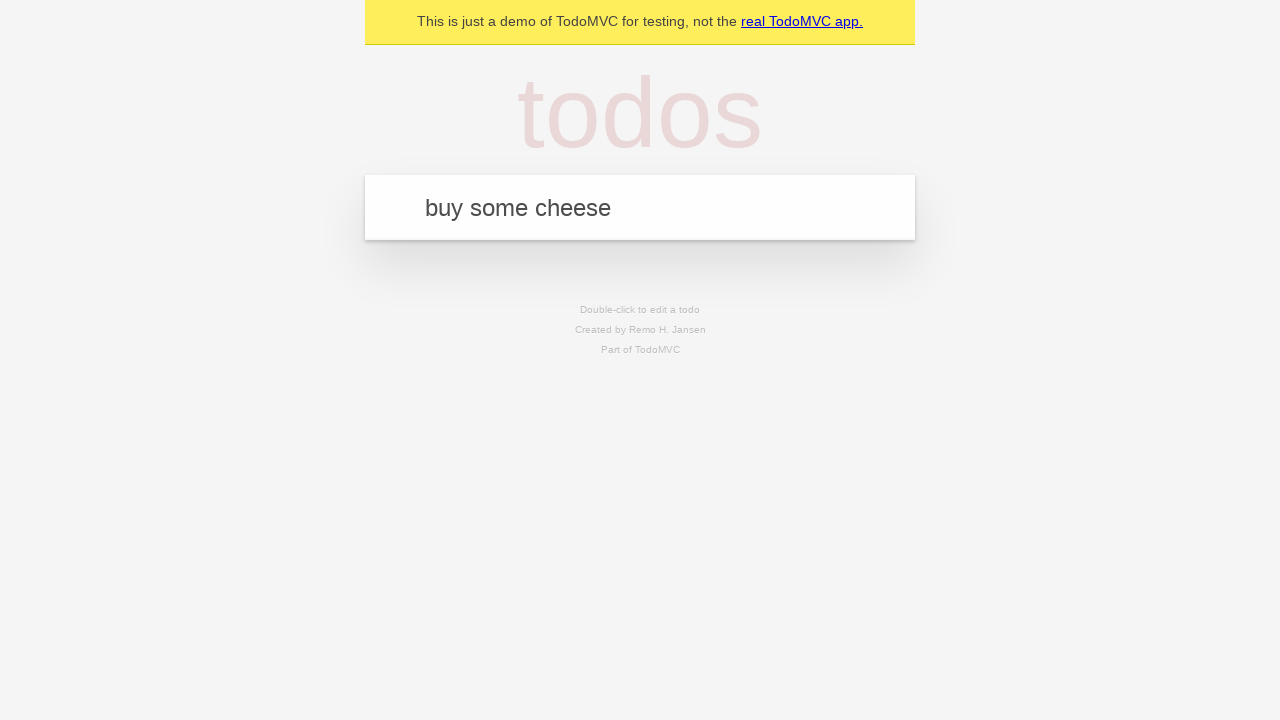

Pressed Enter to create first todo item on .new-todo
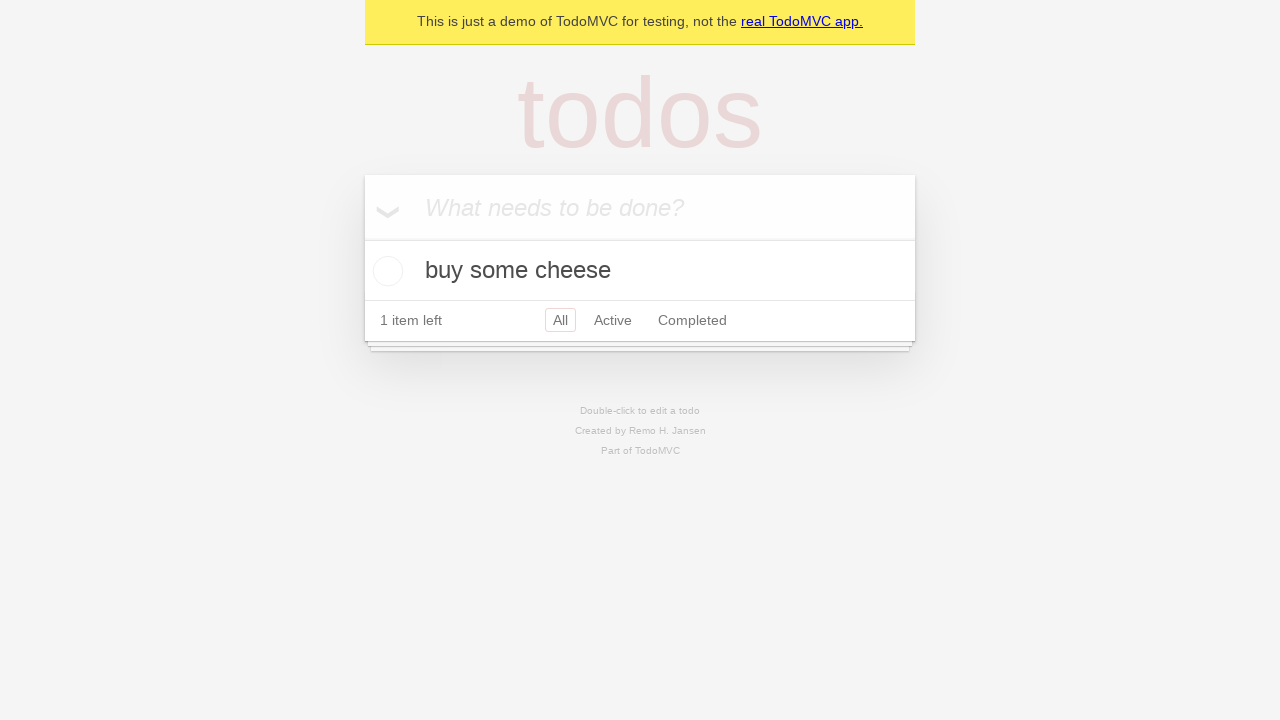

Filled new todo input with 'feed the cat' on .new-todo
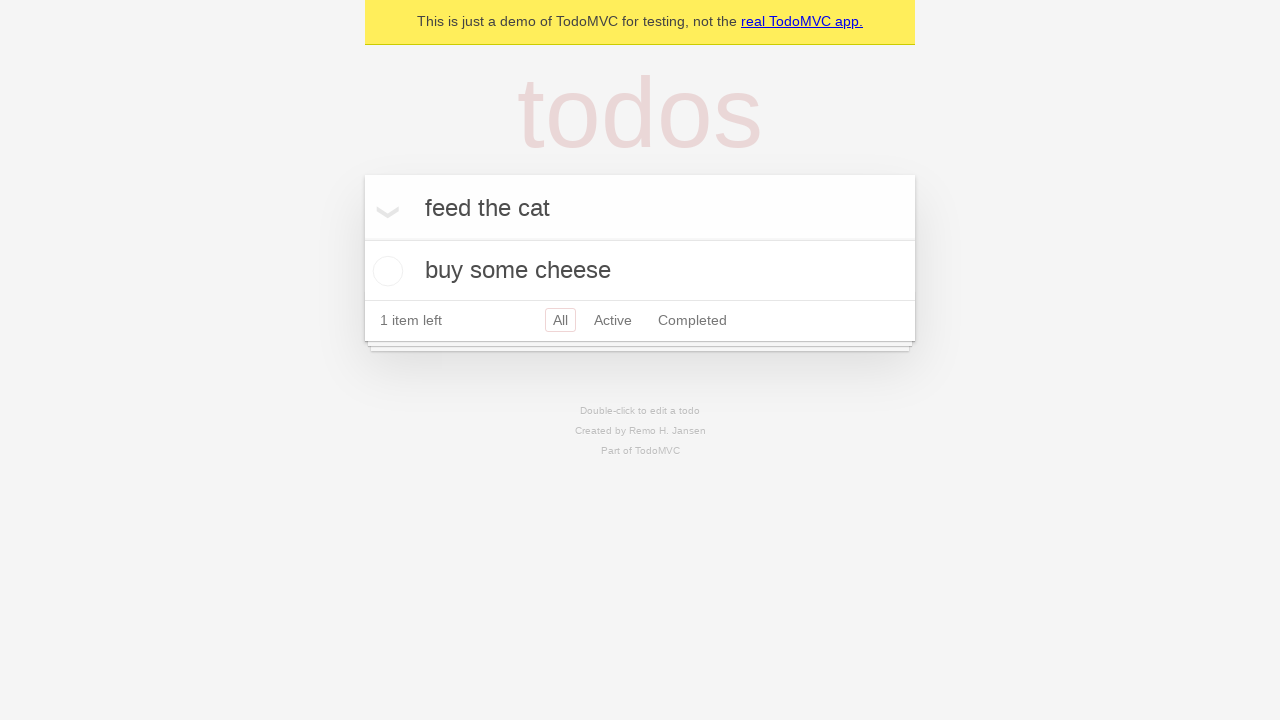

Pressed Enter to create second todo item on .new-todo
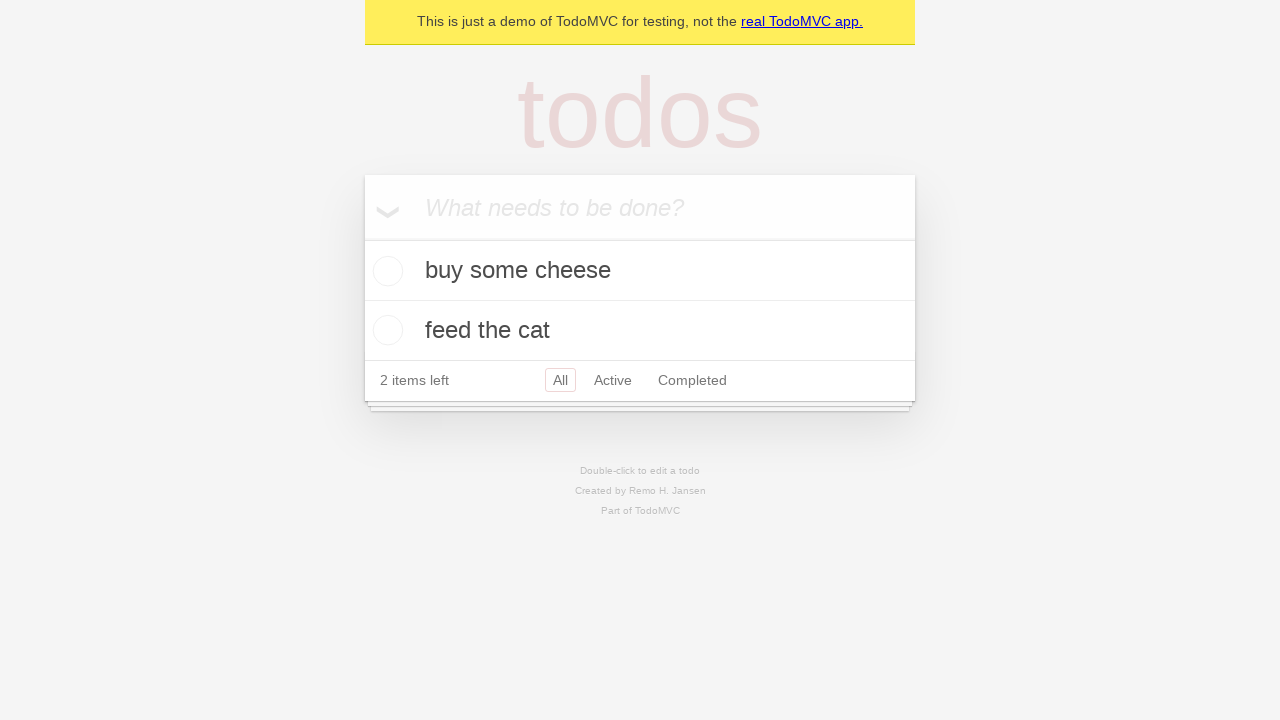

Filled new todo input with 'book a doctors appointment' on .new-todo
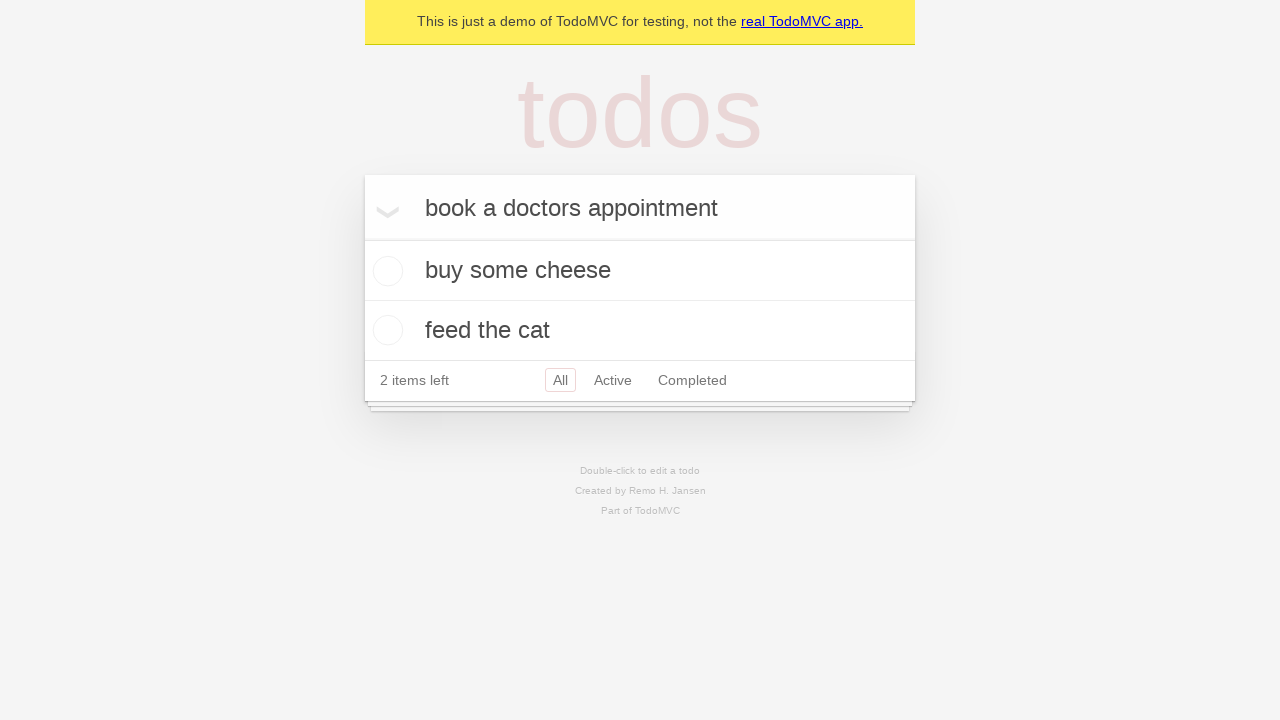

Pressed Enter to create third todo item on .new-todo
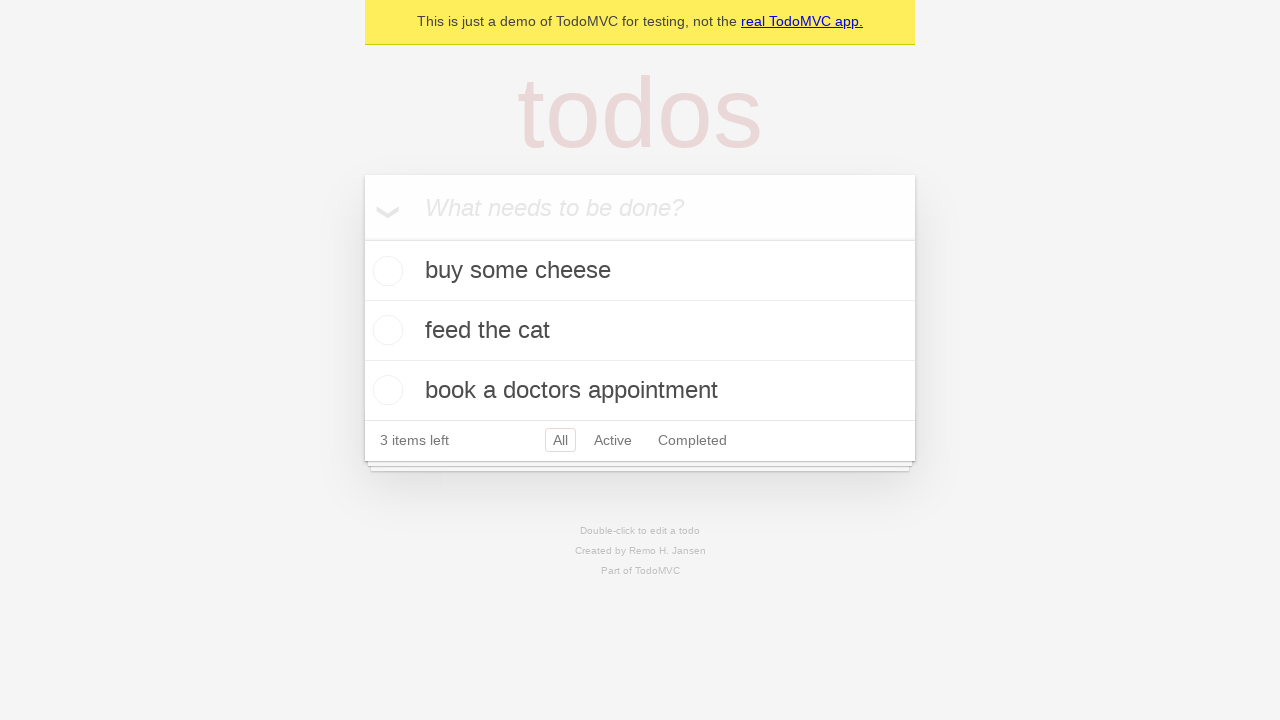

Checked toggle-all checkbox to mark all todos as completed at (362, 238) on .toggle-all
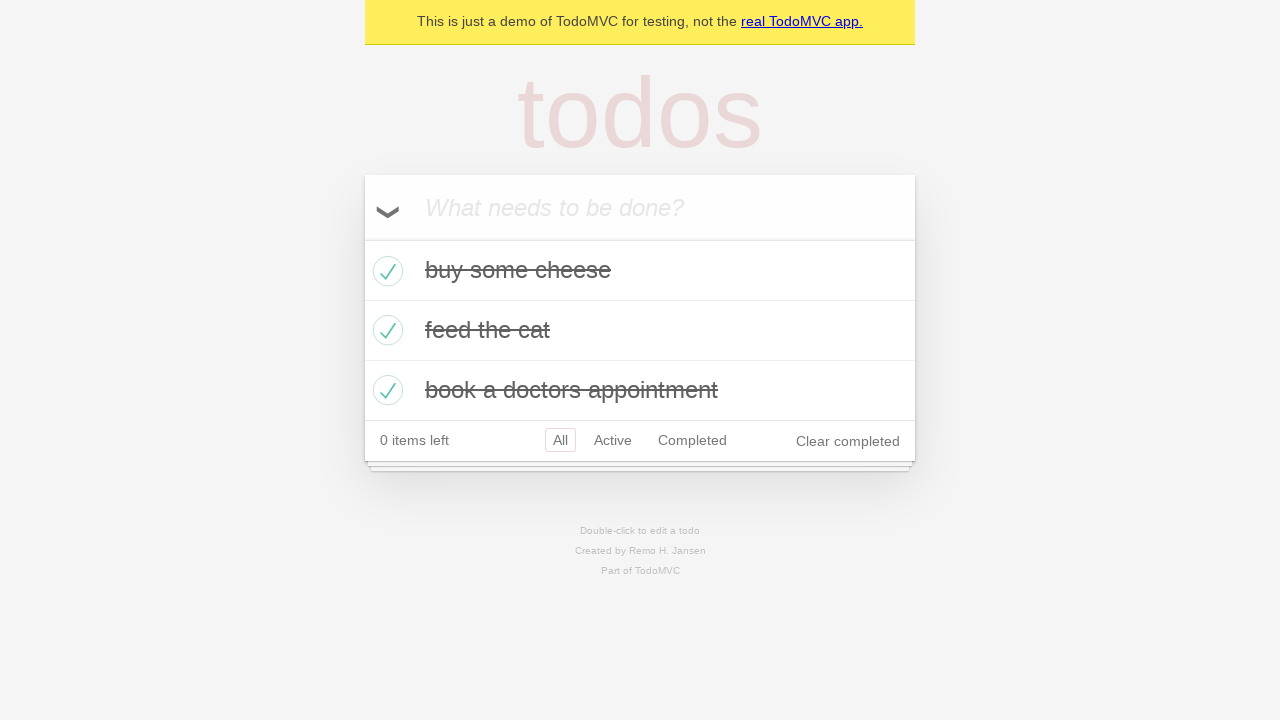

Waited for completed class to be applied to todo items
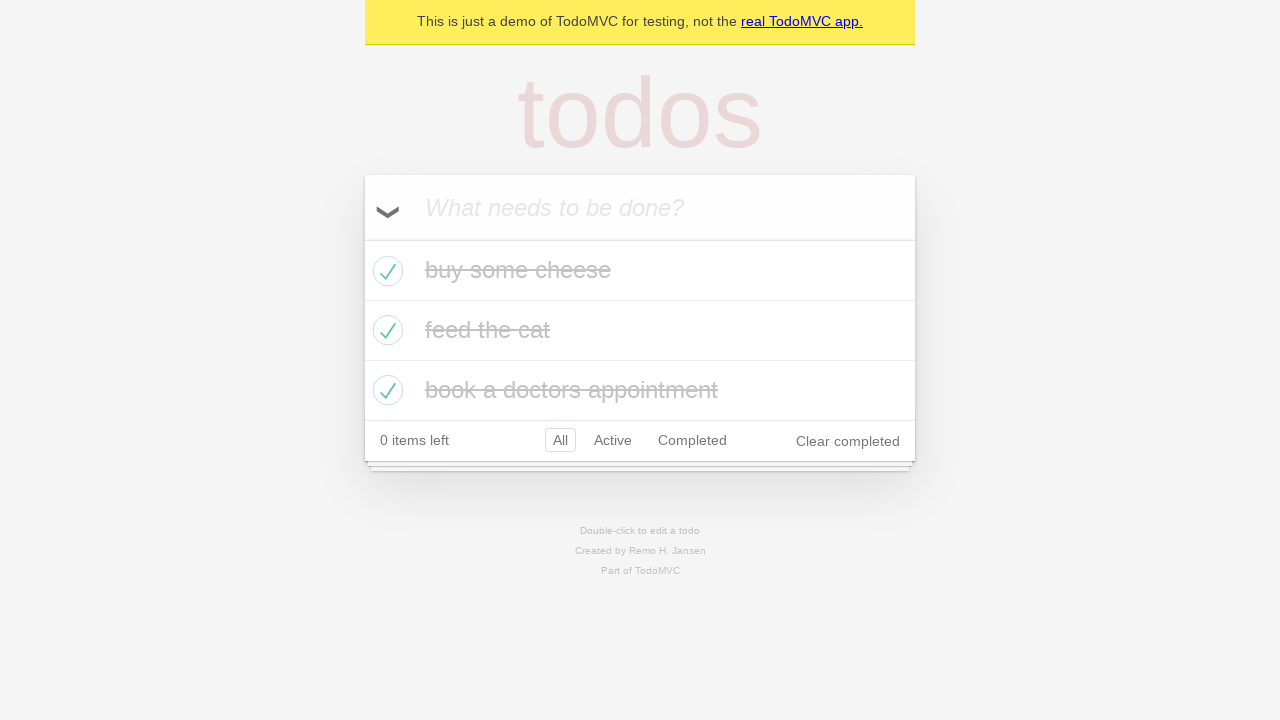

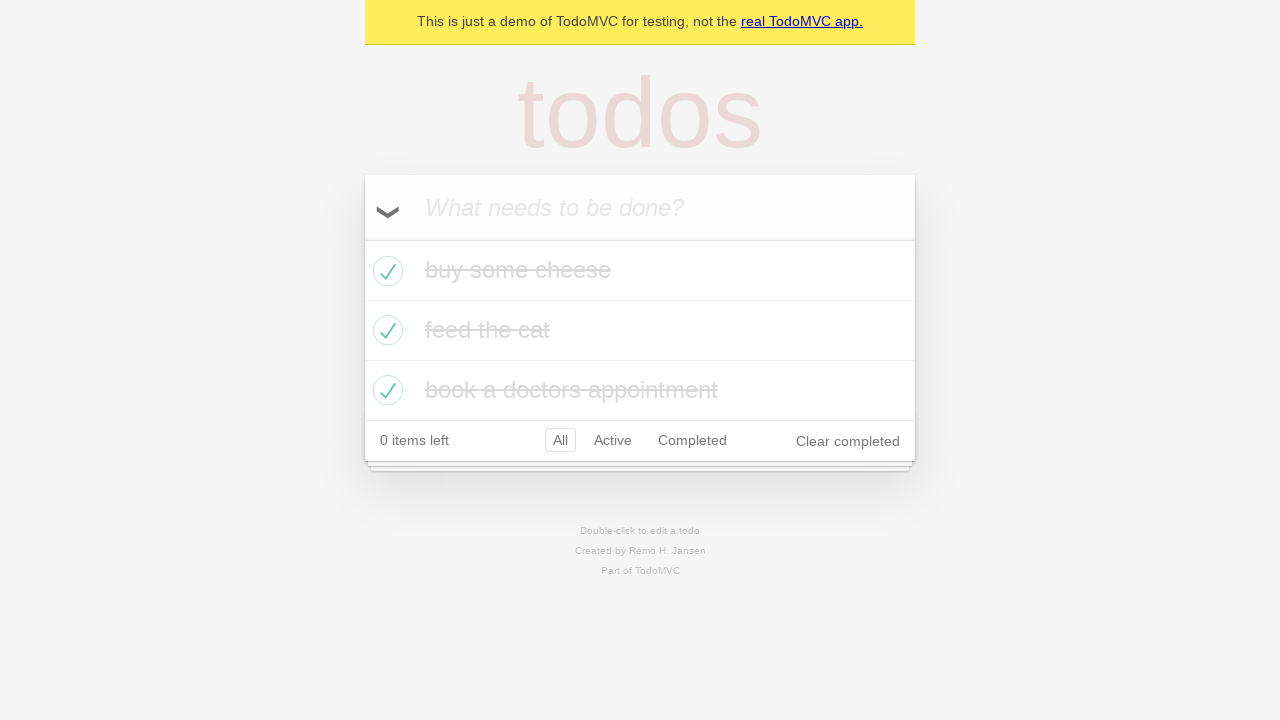